Tests jQuery UI drag and drop functionality by dragging an element and dropping it onto a target area

Starting URL: https://jqueryui.com/resources/demos/droppable/default.html

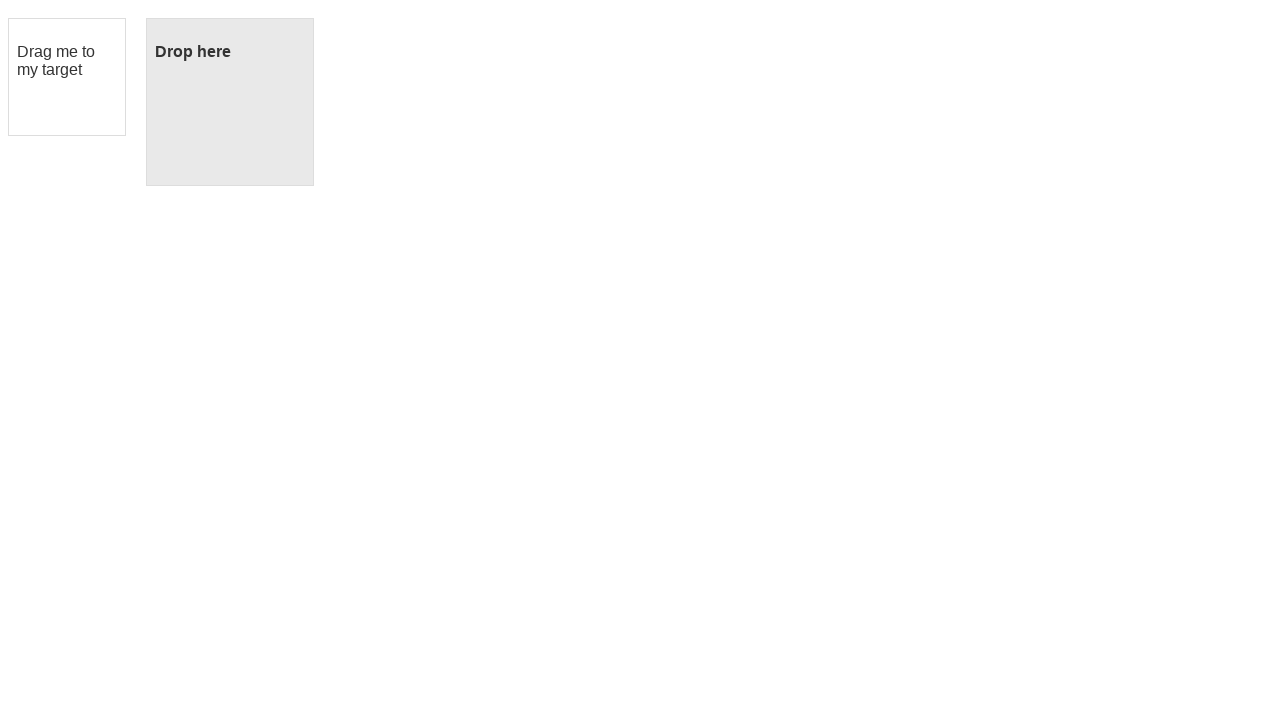

Located the draggable element with id 'draggable'
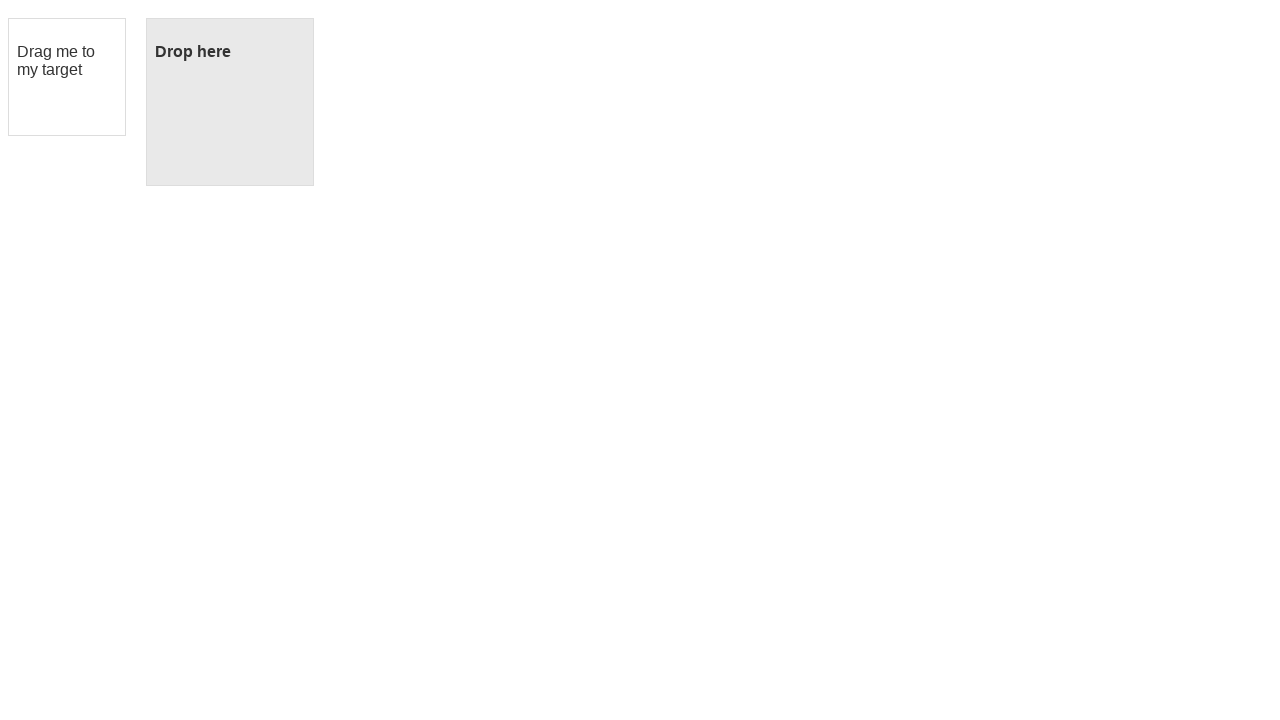

Located the droppable target element with id 'droppable'
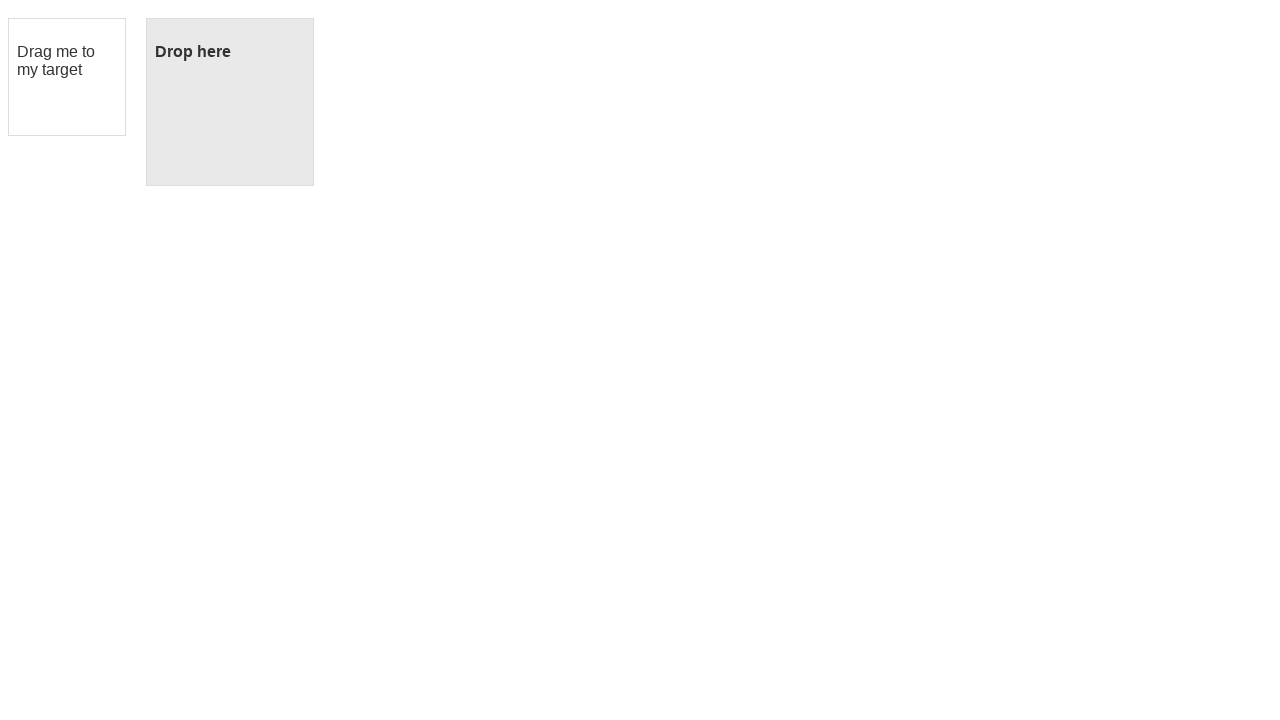

Successfully dragged and dropped the element onto the target area at (230, 102)
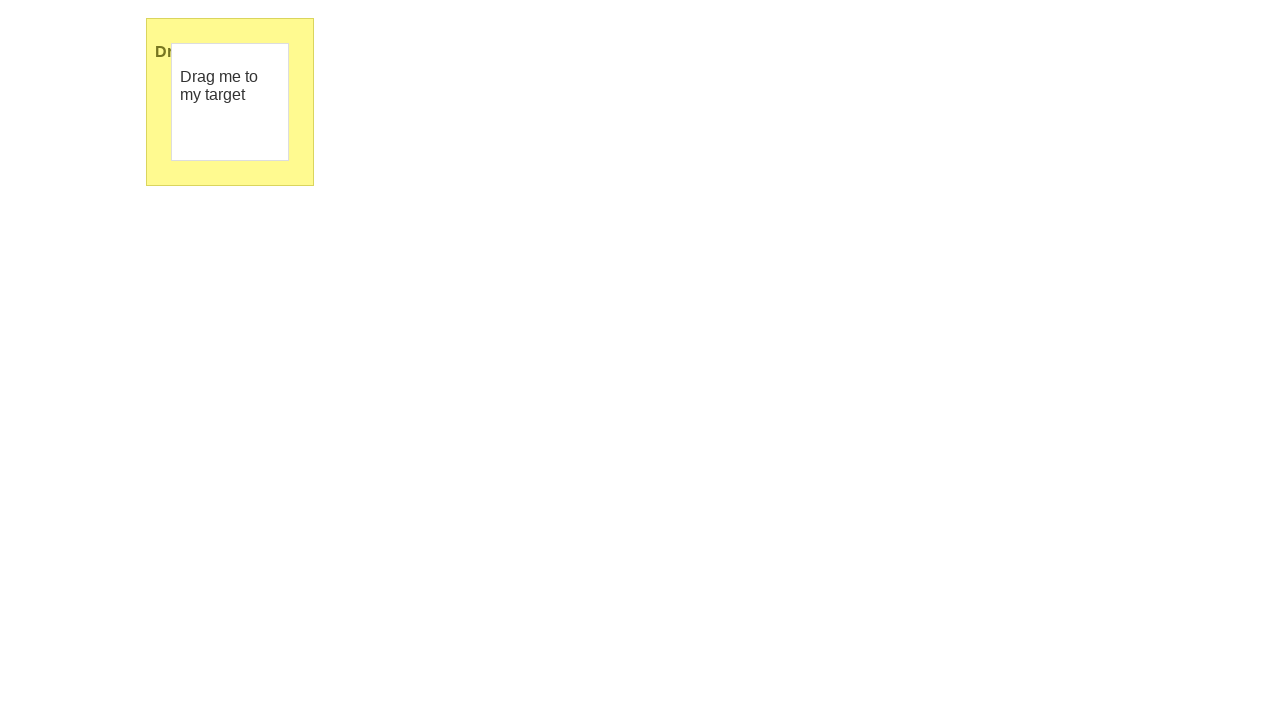

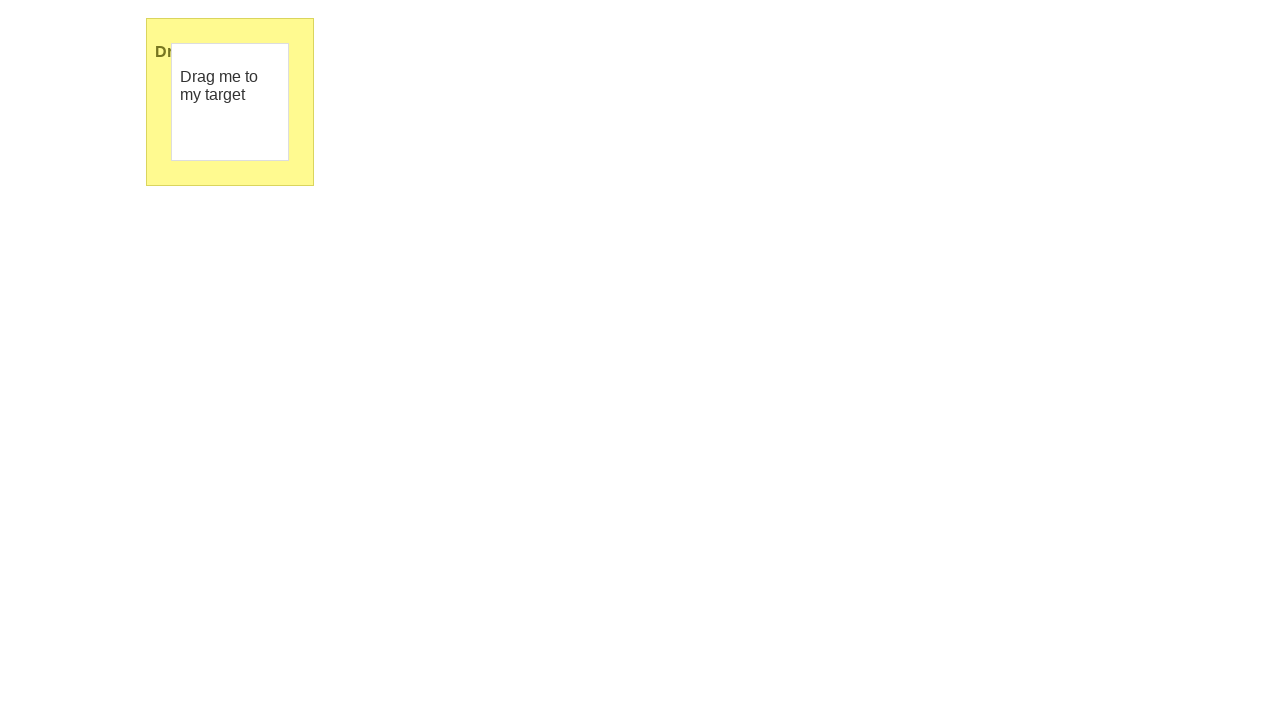